Tests user registration form by filling out all required fields including name, email, phone, password and accepting privacy policy

Starting URL: https://awesomeqa.com/ui/index.php?route=account/register

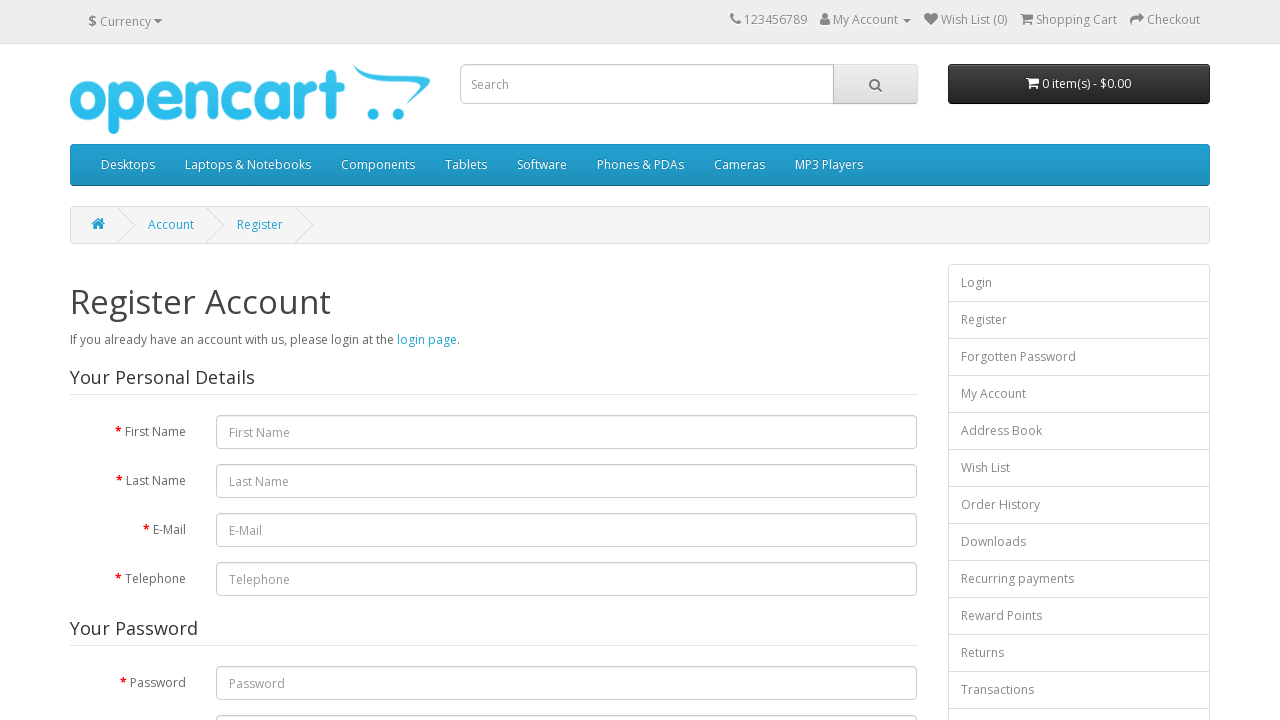

Filled first name field with 'John Smith' on #input-firstname
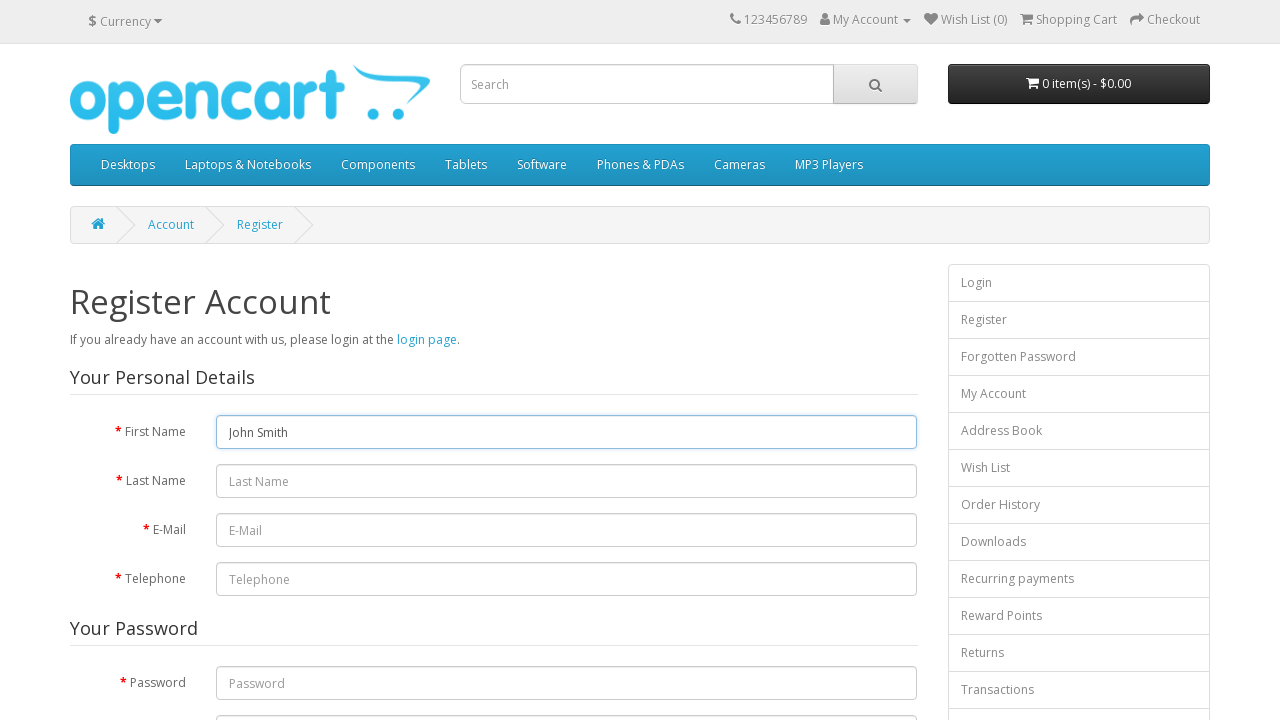

Filled last name field with 'Anderson' on input[name='lastname']
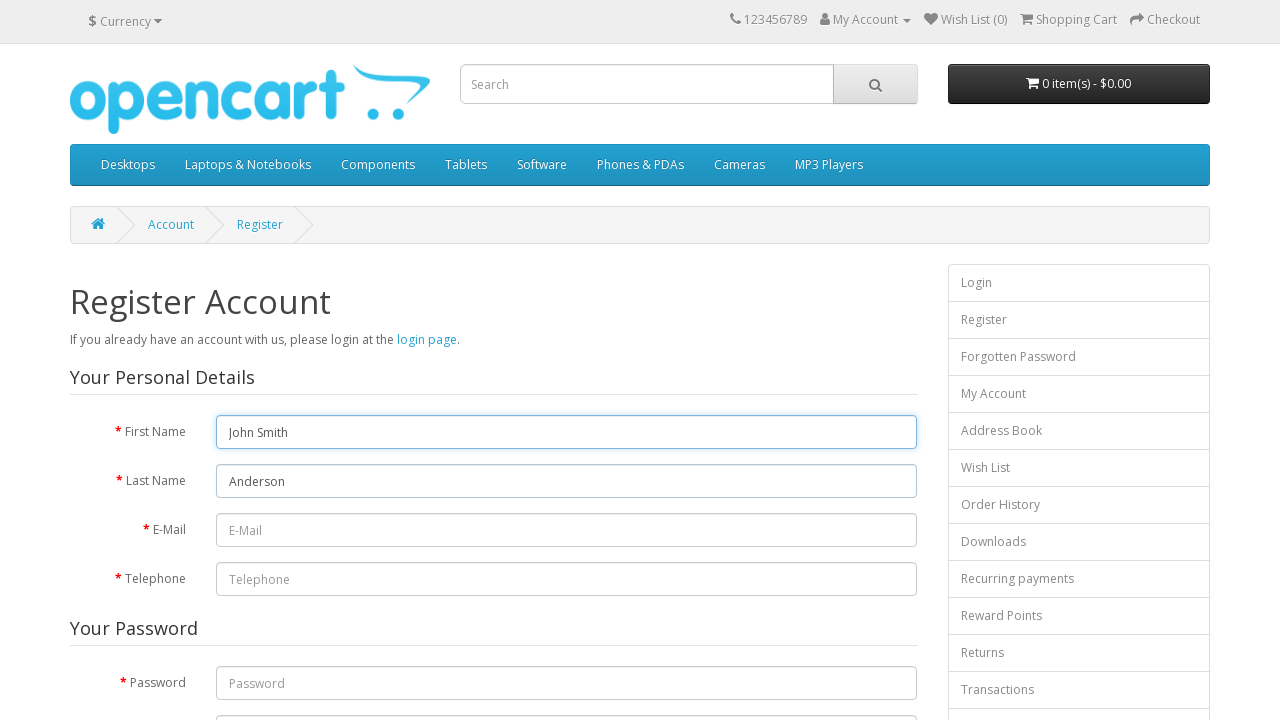

Filled email field with 'testuser847@example.com' on //input[@type='email']
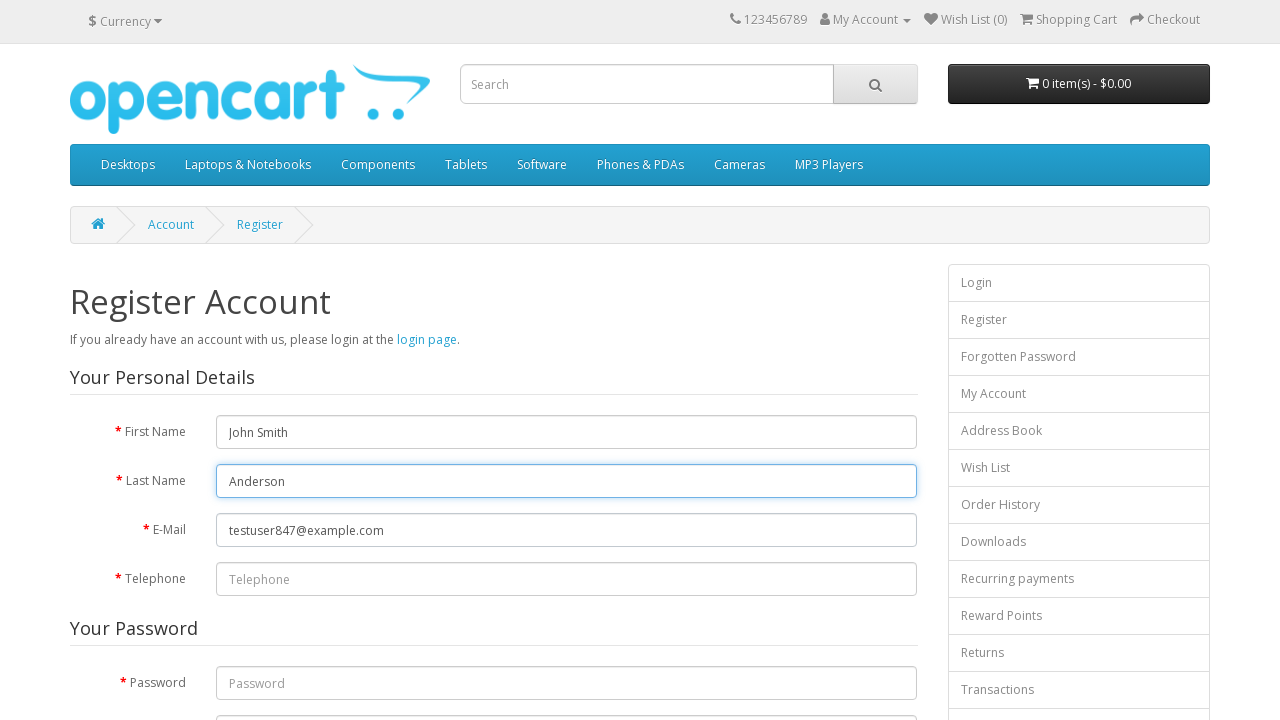

Filled telephone field with '5551234567' on input[name='telephone']
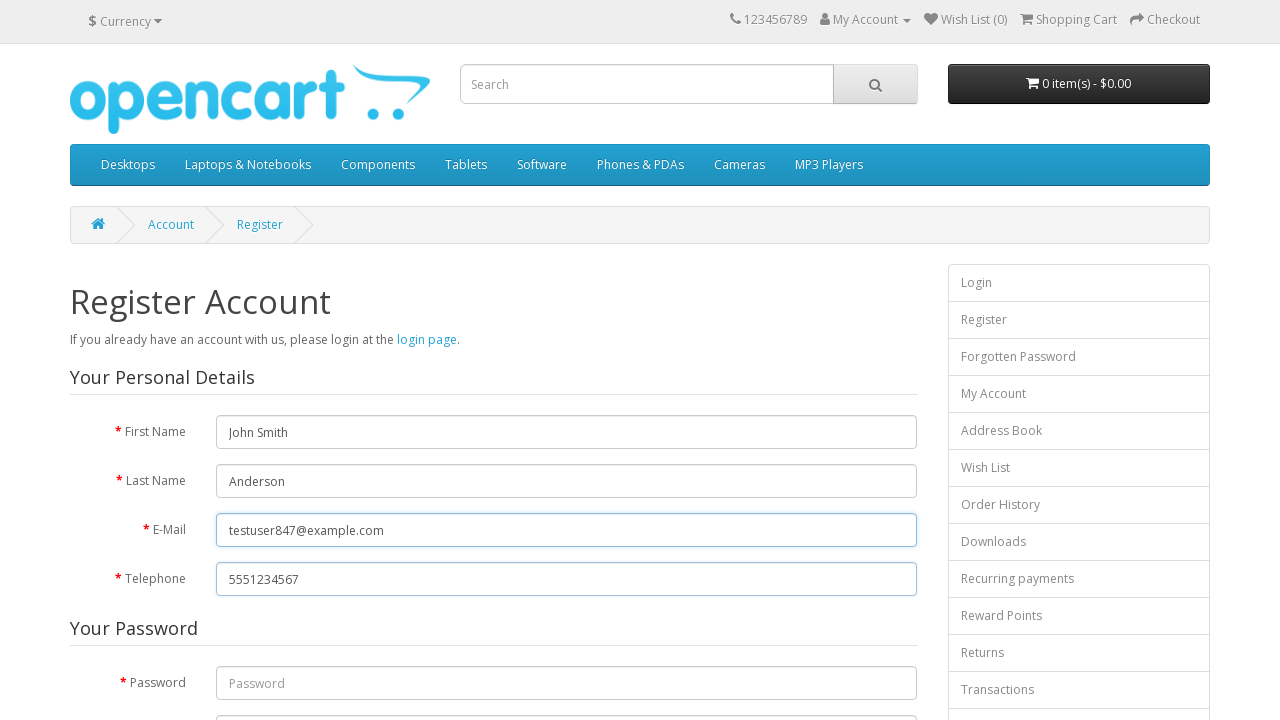

Filled password field with 'SecurePass123!' on #input-password
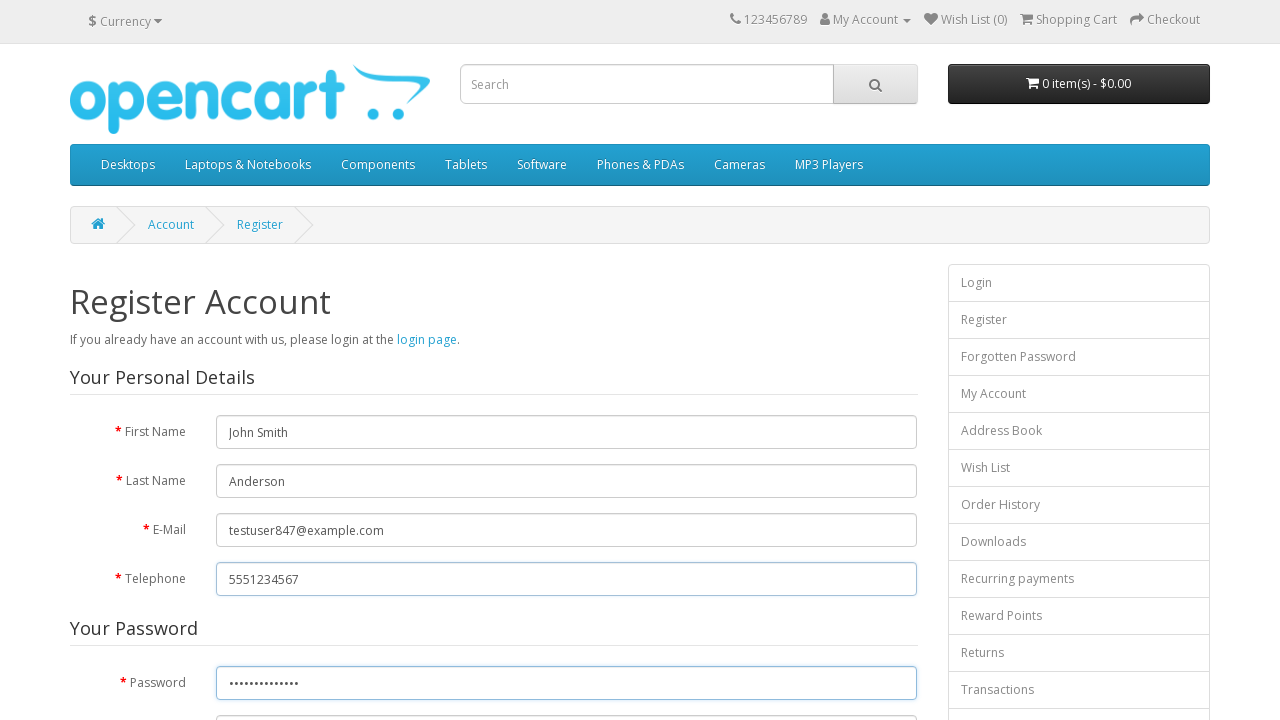

Filled confirm password field with 'SecurePass123!' on input[name='confirm']
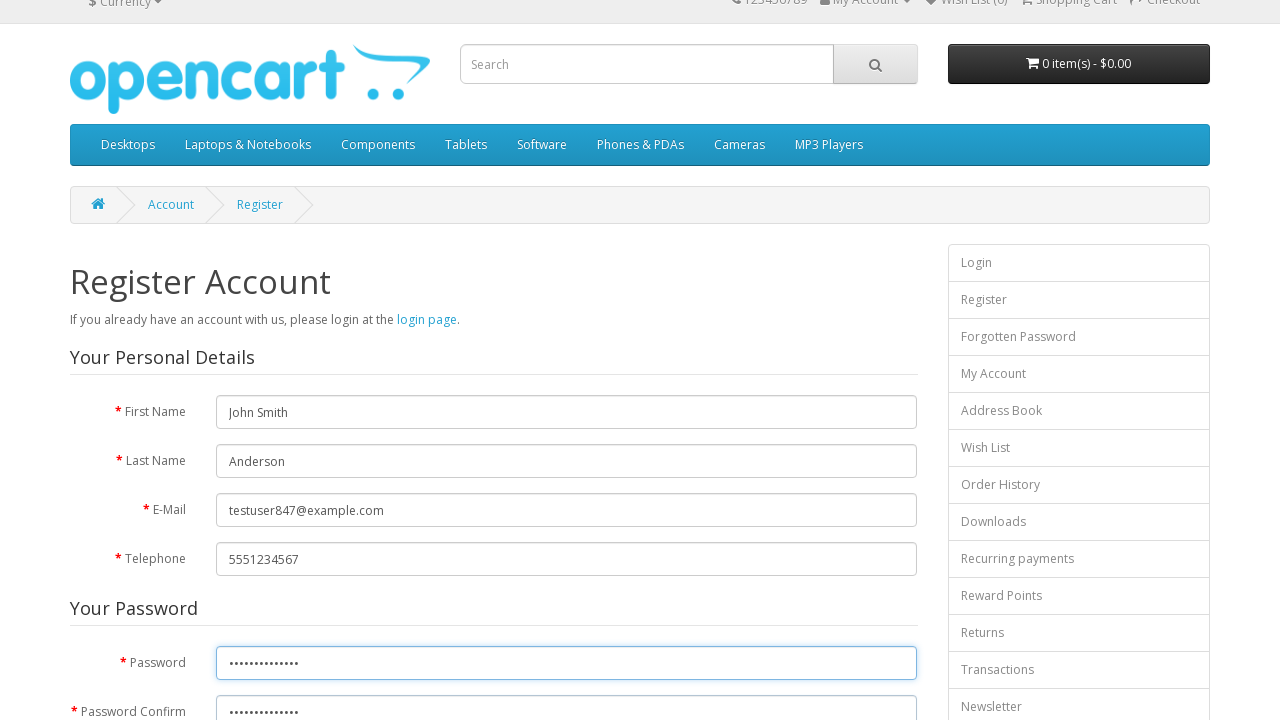

Accepted privacy policy checkbox at (825, 423) on xpath=//input[@type='checkbox']
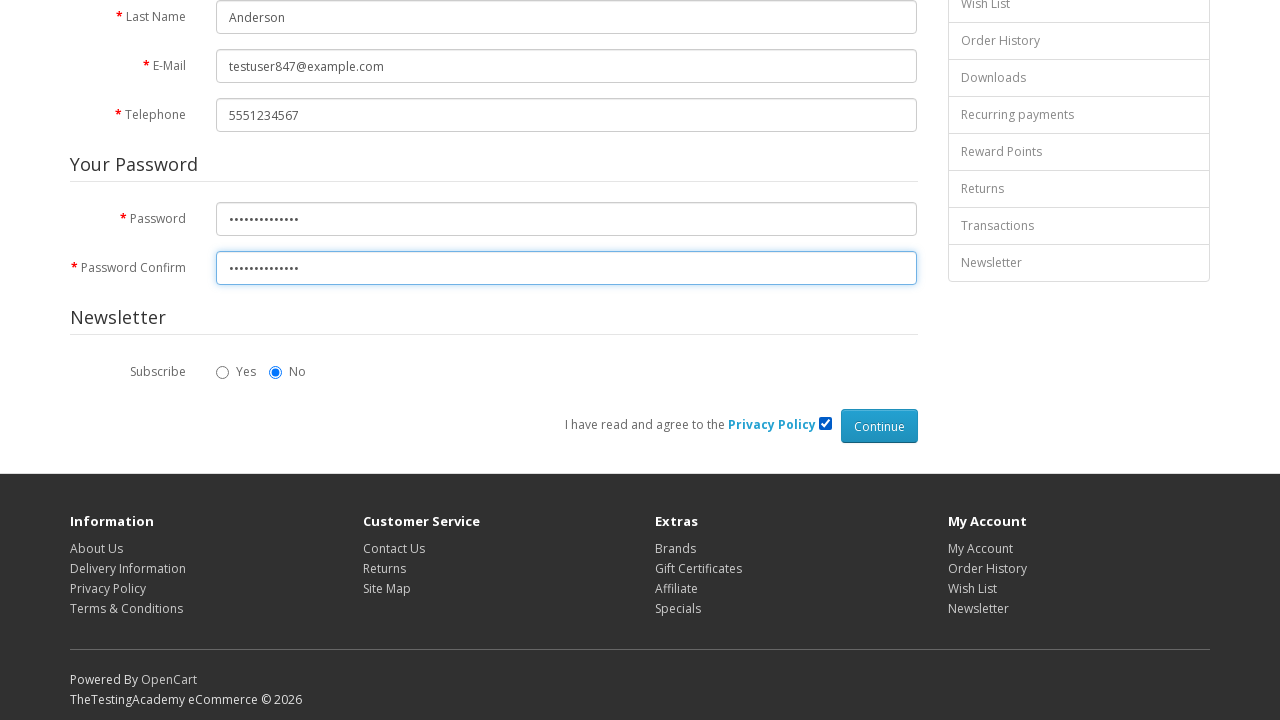

Clicked Continue button to complete registration at (879, 426) on xpath=//input[@value='Continue']
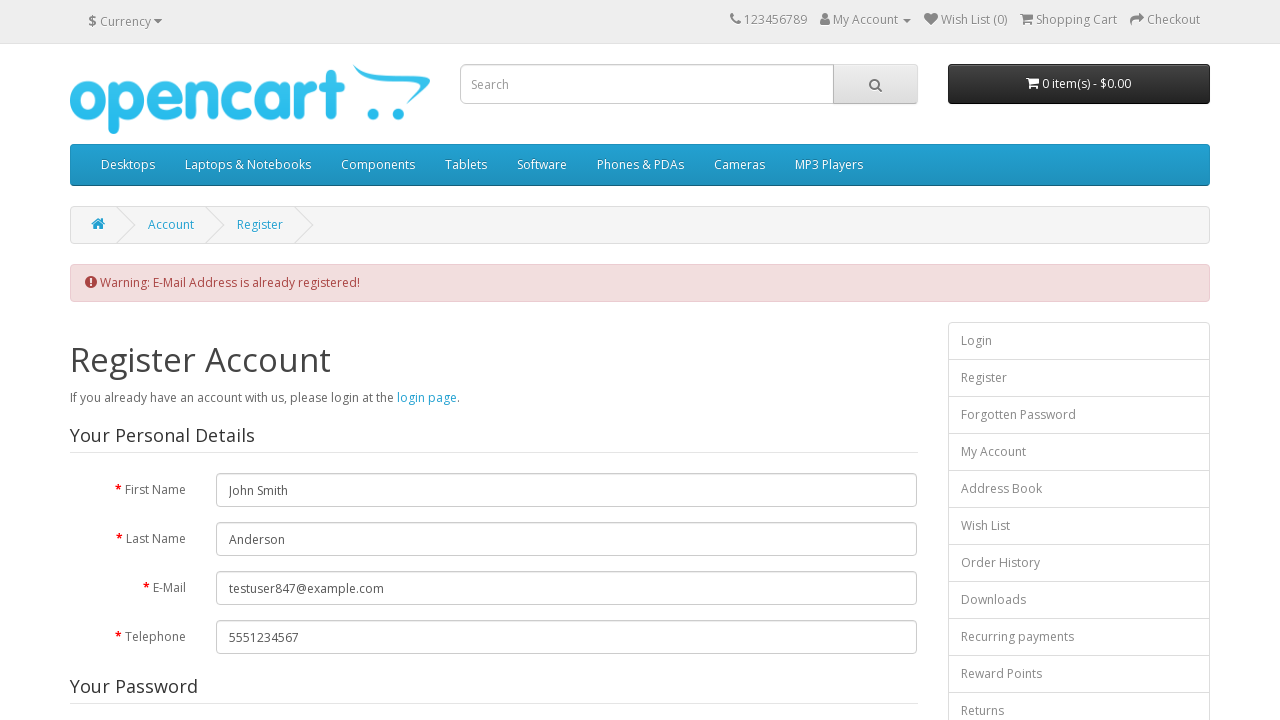

Waited 7 seconds for registration to complete
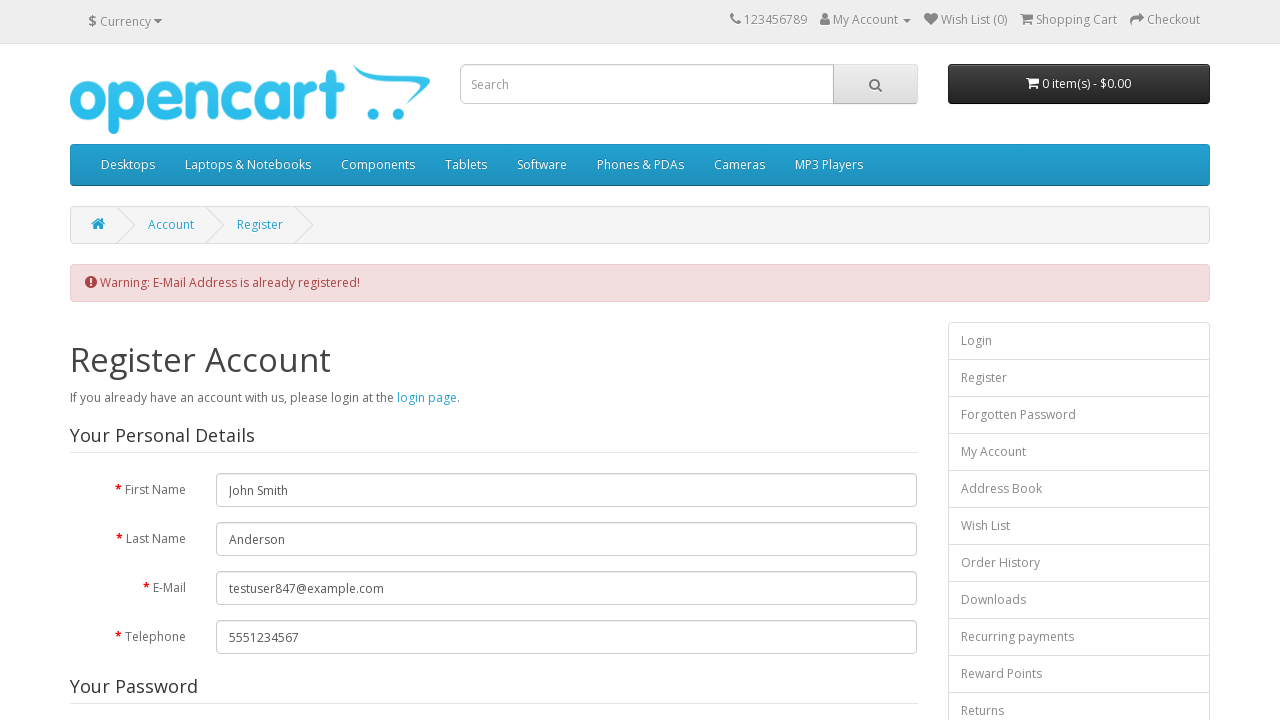

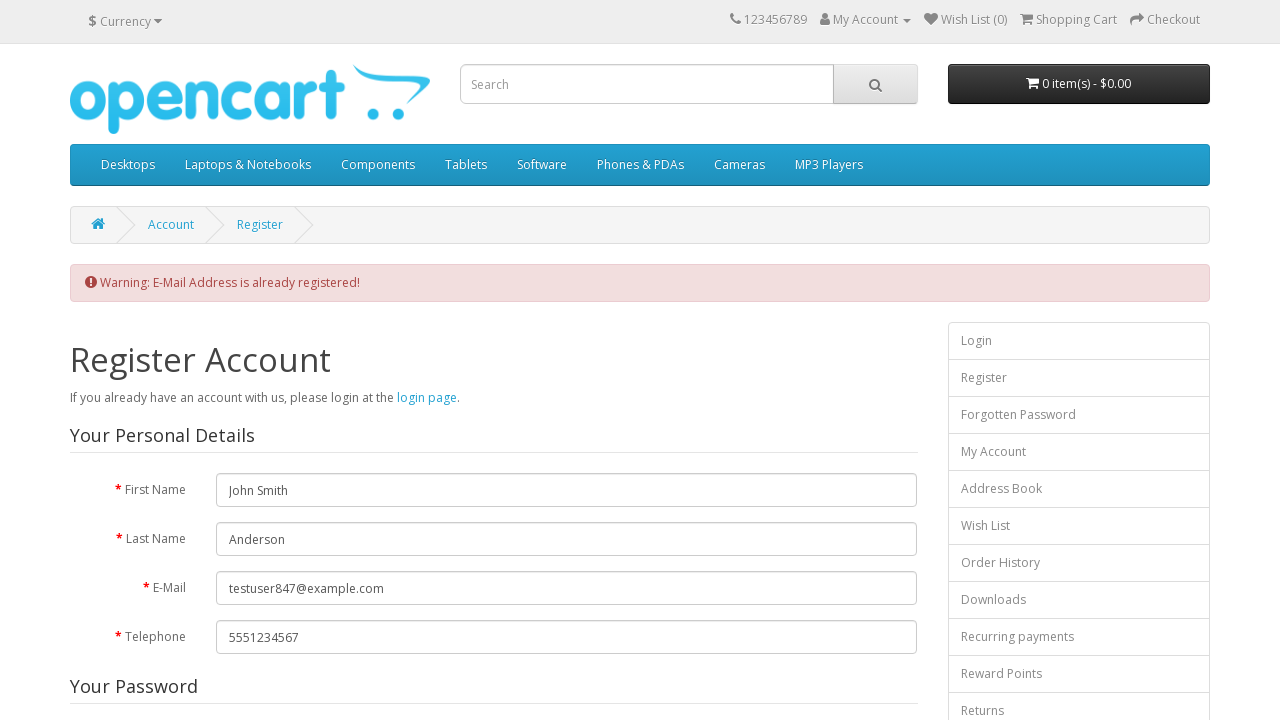